Tests dropdown selection functionality by selecting a country from a dropdown menu using index-based selection

Starting URL: https://testautomationpractice.blogspot.com/

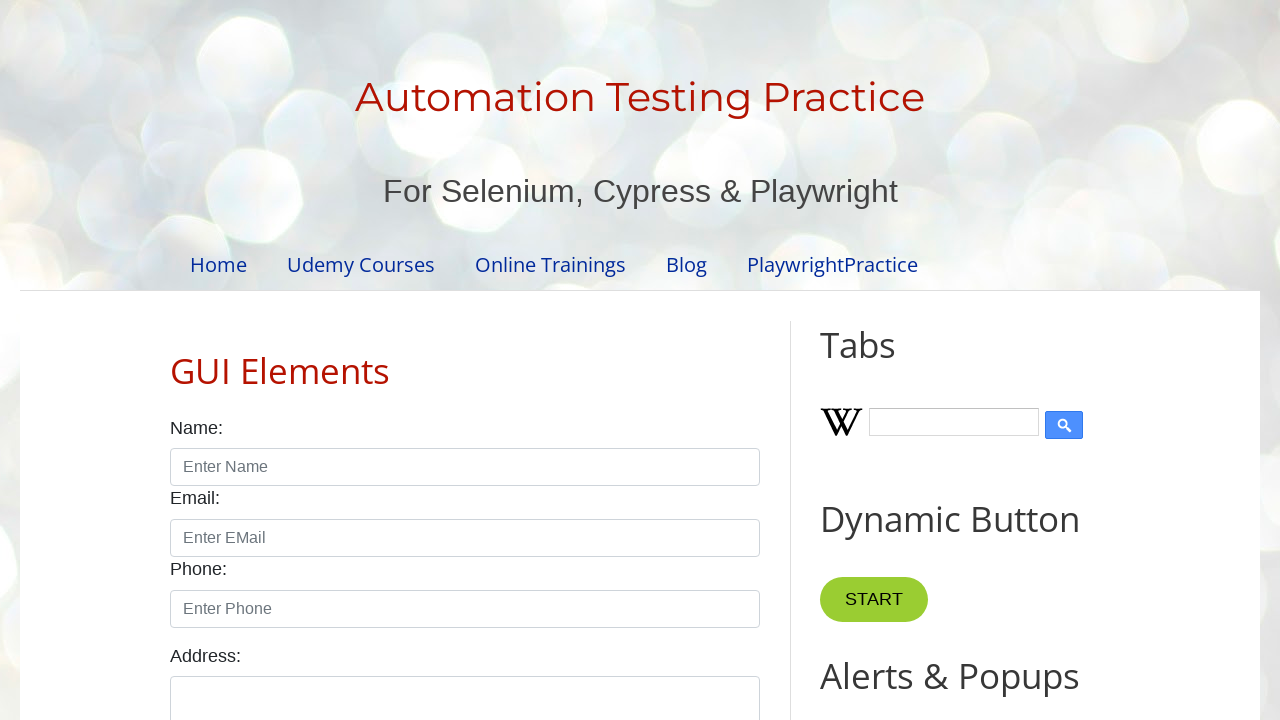

Navigated to test automation practice site
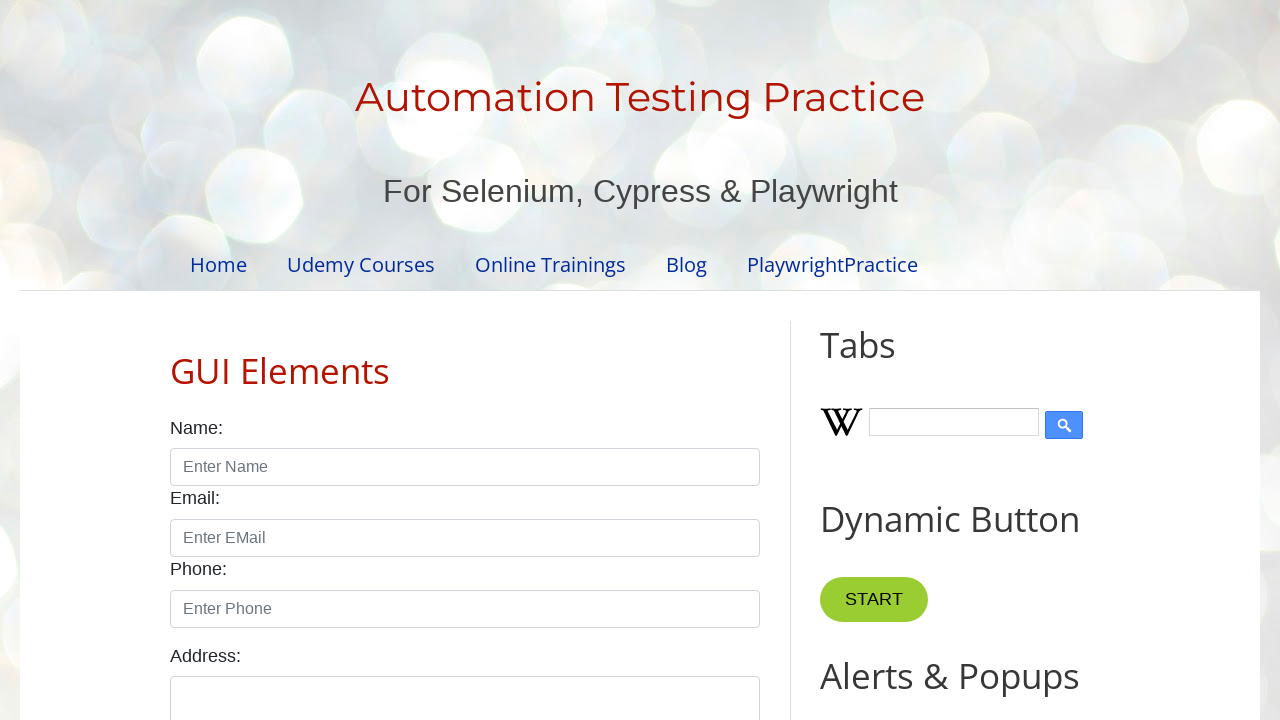

Selected country from dropdown menu by index 2 on select#country
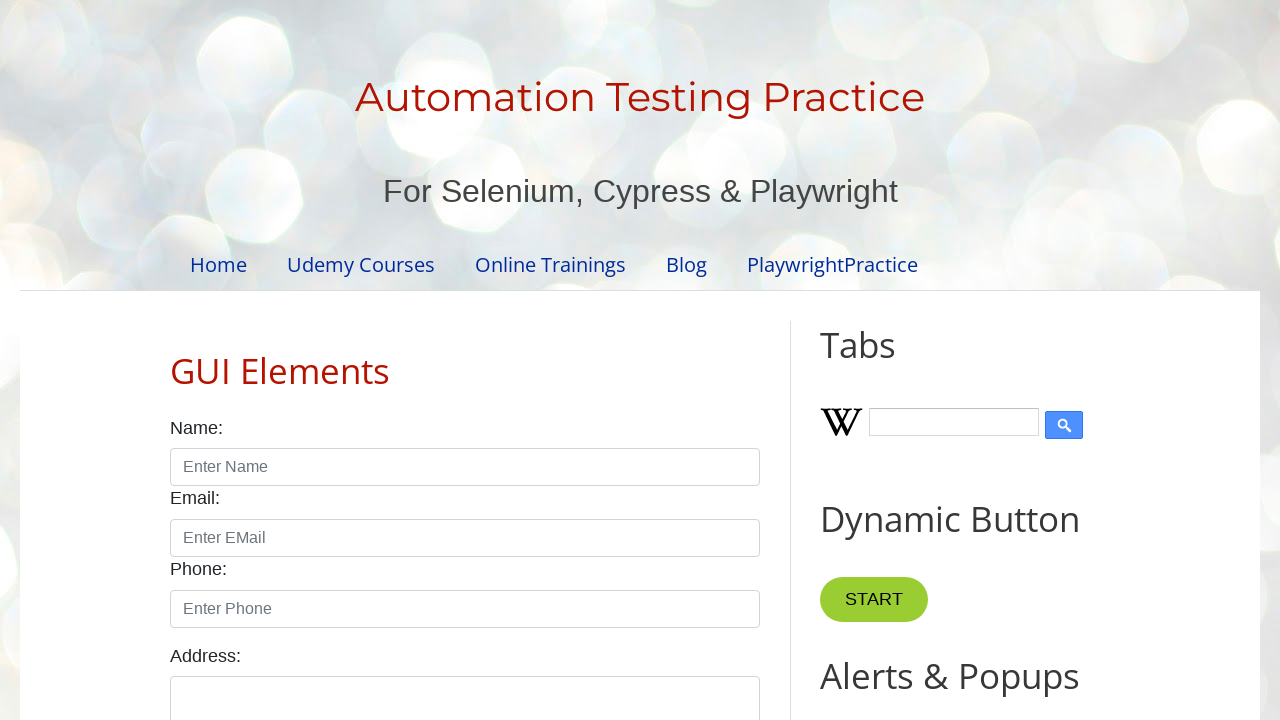

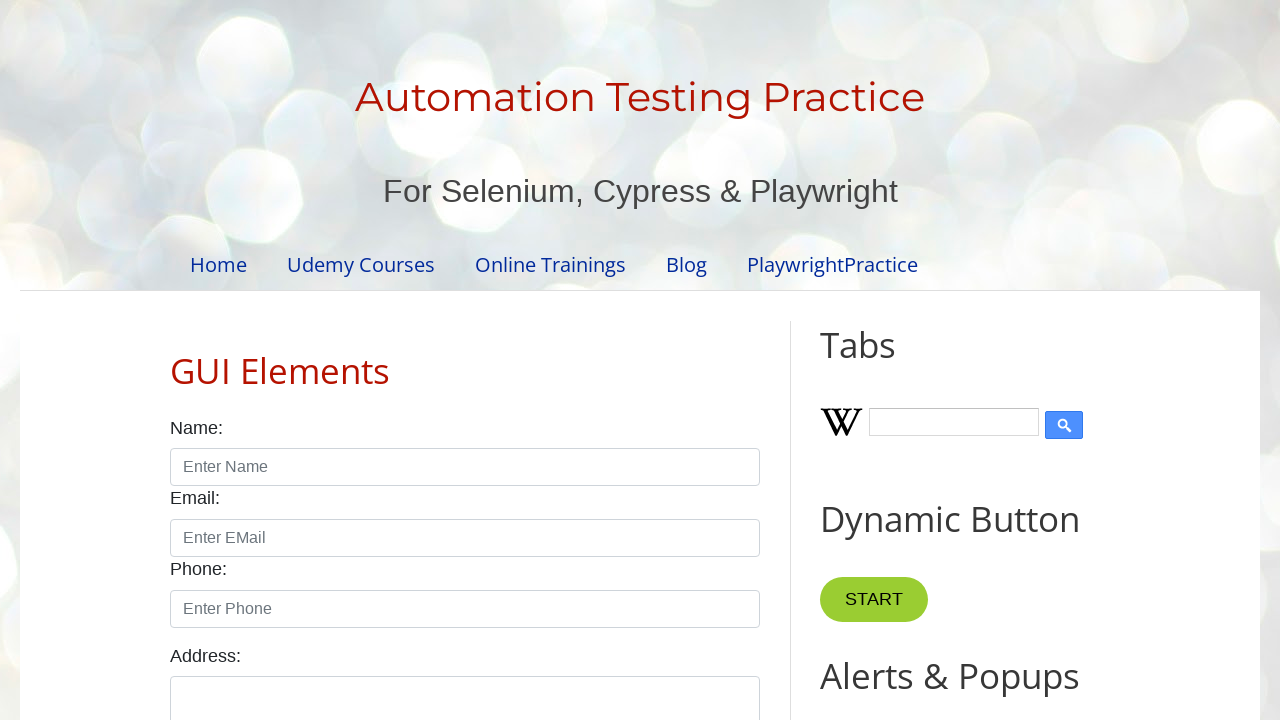